Tests radio button interaction on an HTML forms tutorial page by first clicking a specific radio button (Milk), then iterating through all radio buttons in a group, clicking each one sequentially.

Starting URL: http://www.echoecho.com/htmlforms10.htm

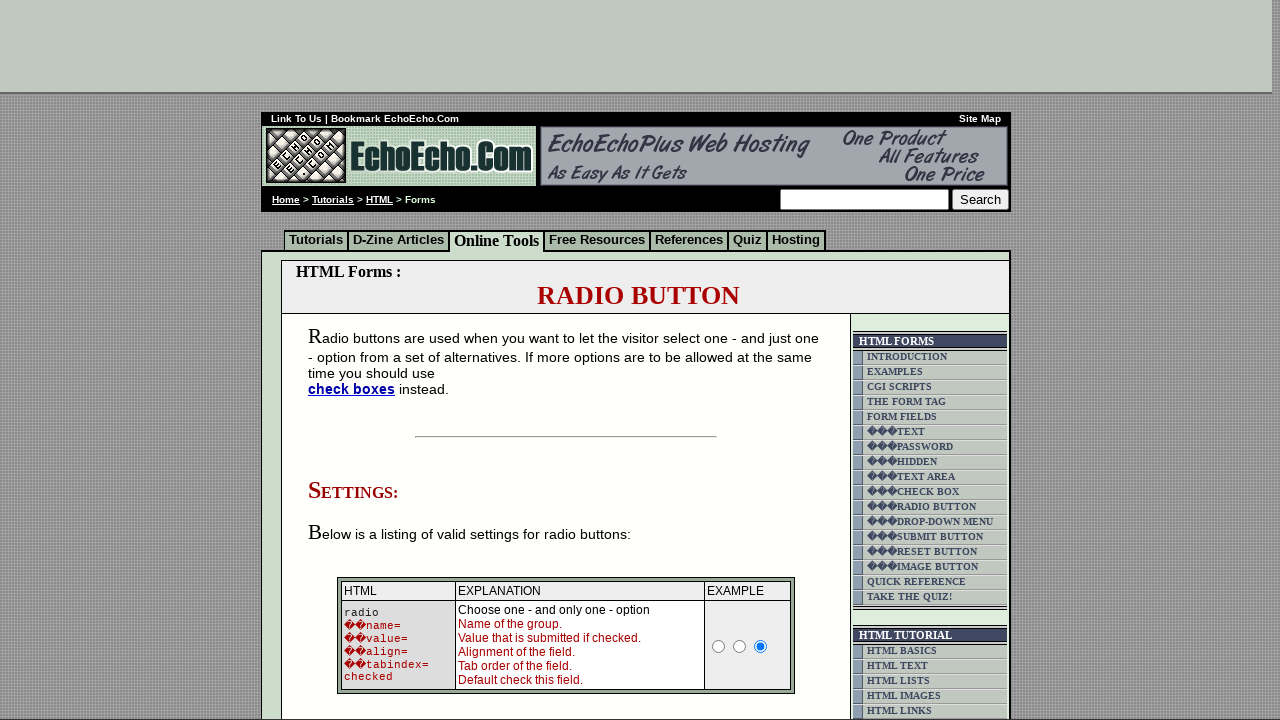

Clicked the 'Milk' radio button at (356, 360) on input[value='Milk']
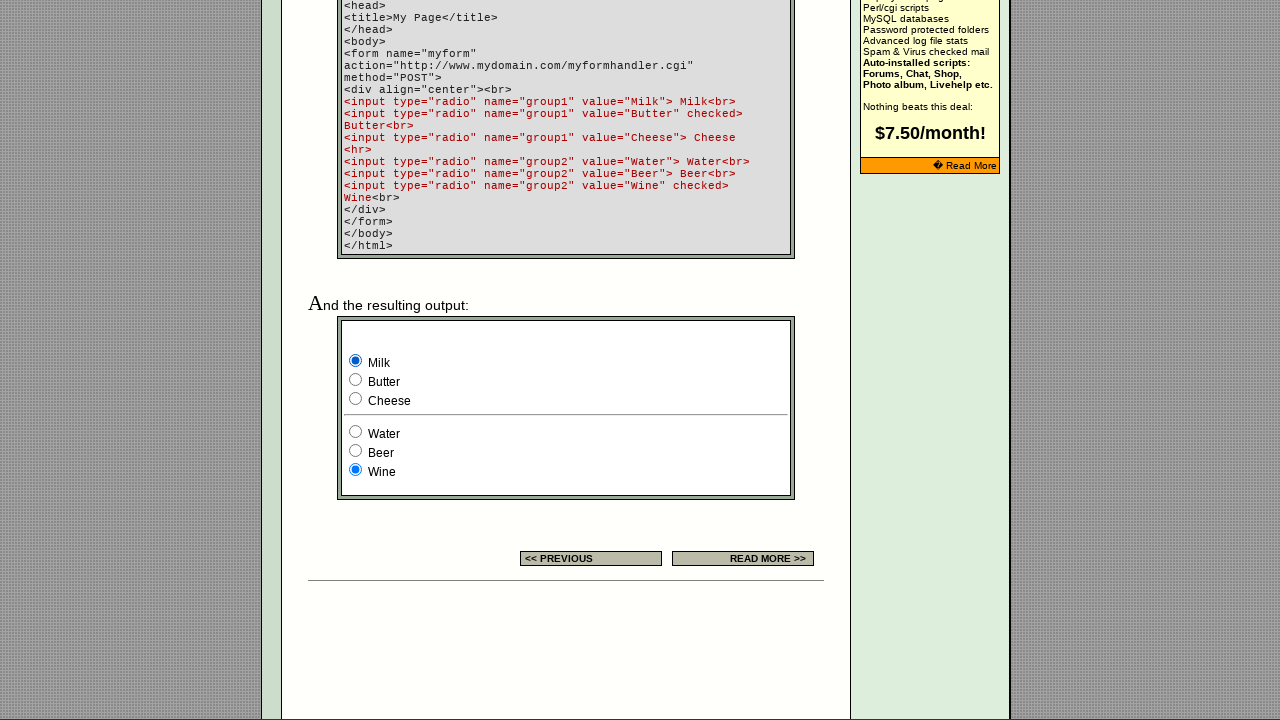

Located all radio buttons in group1
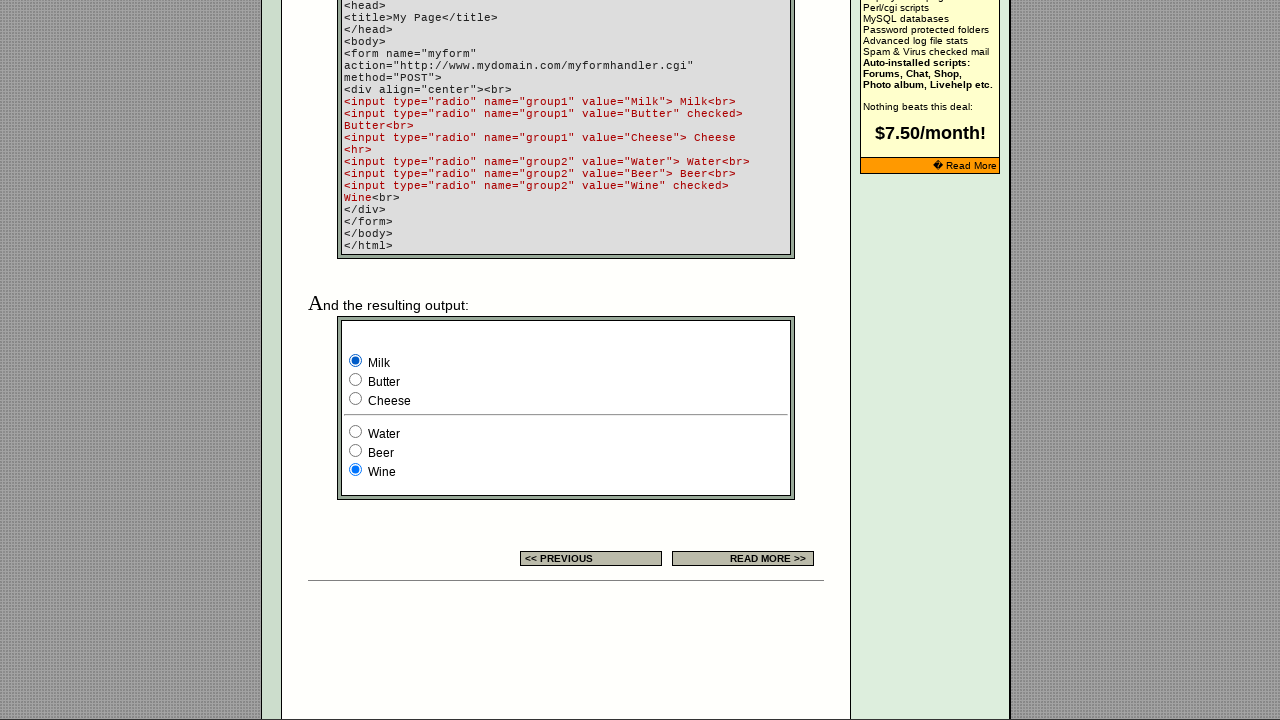

Found 3 radio buttons in the group
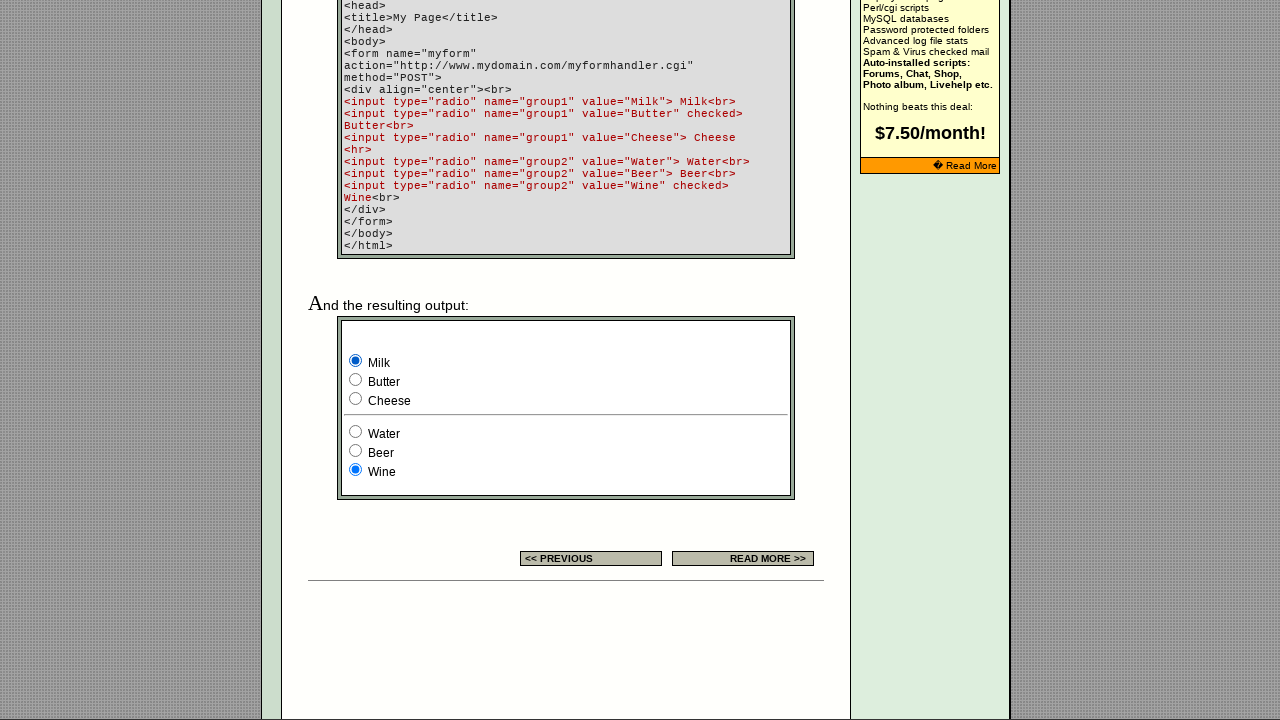

Clicked radio button 1 of 3 at (356, 360) on xpath=//input[@name='group1'] >> nth=0
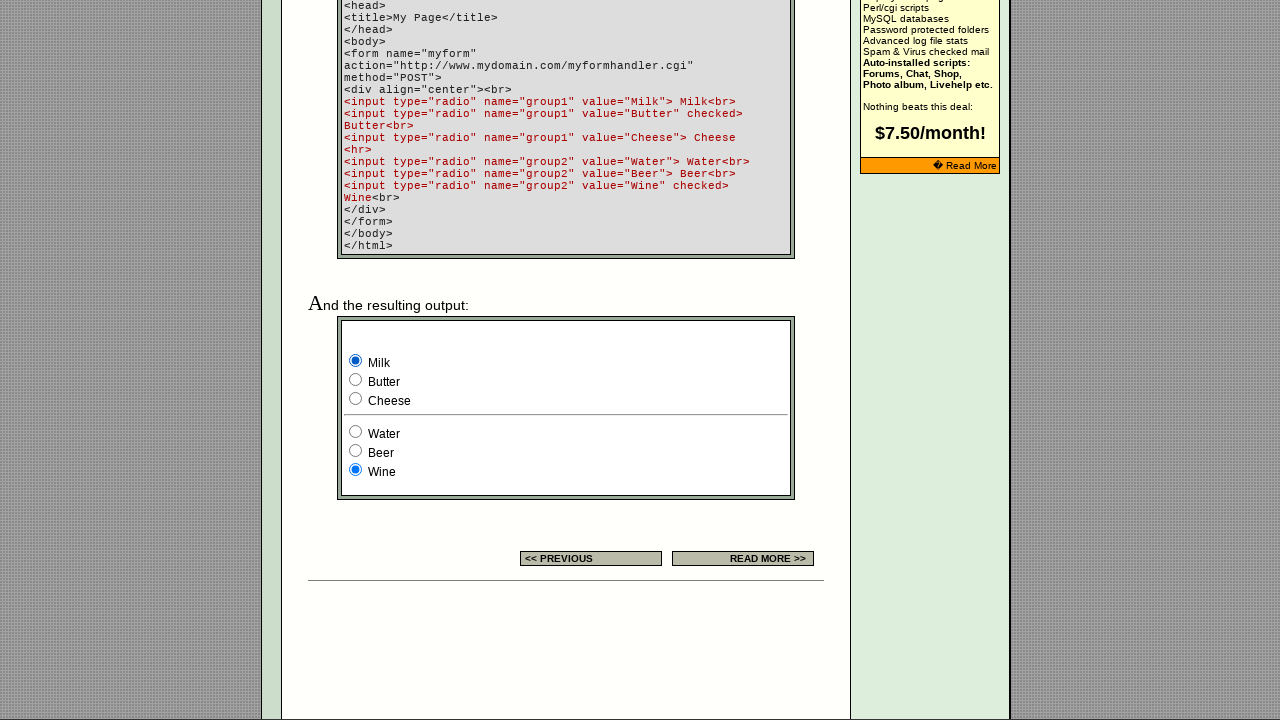

Waited 500ms after clicking radio button 1
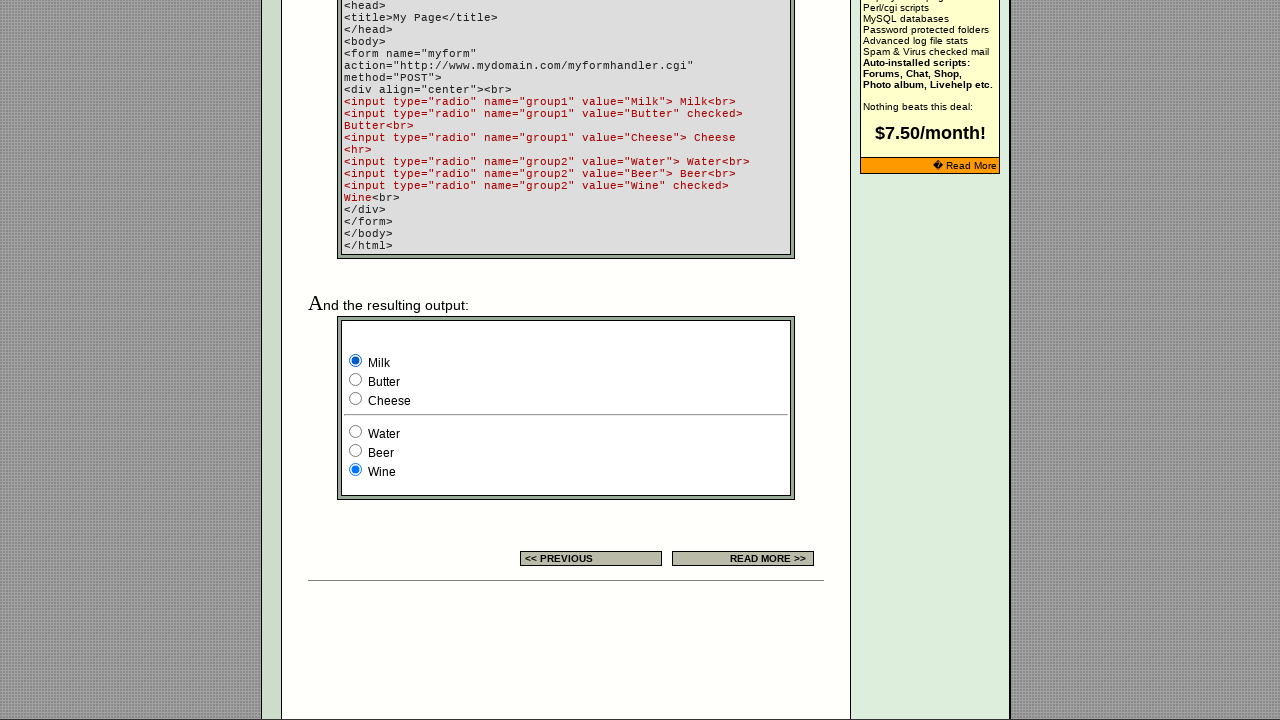

Clicked radio button 2 of 3 at (356, 380) on xpath=//input[@name='group1'] >> nth=1
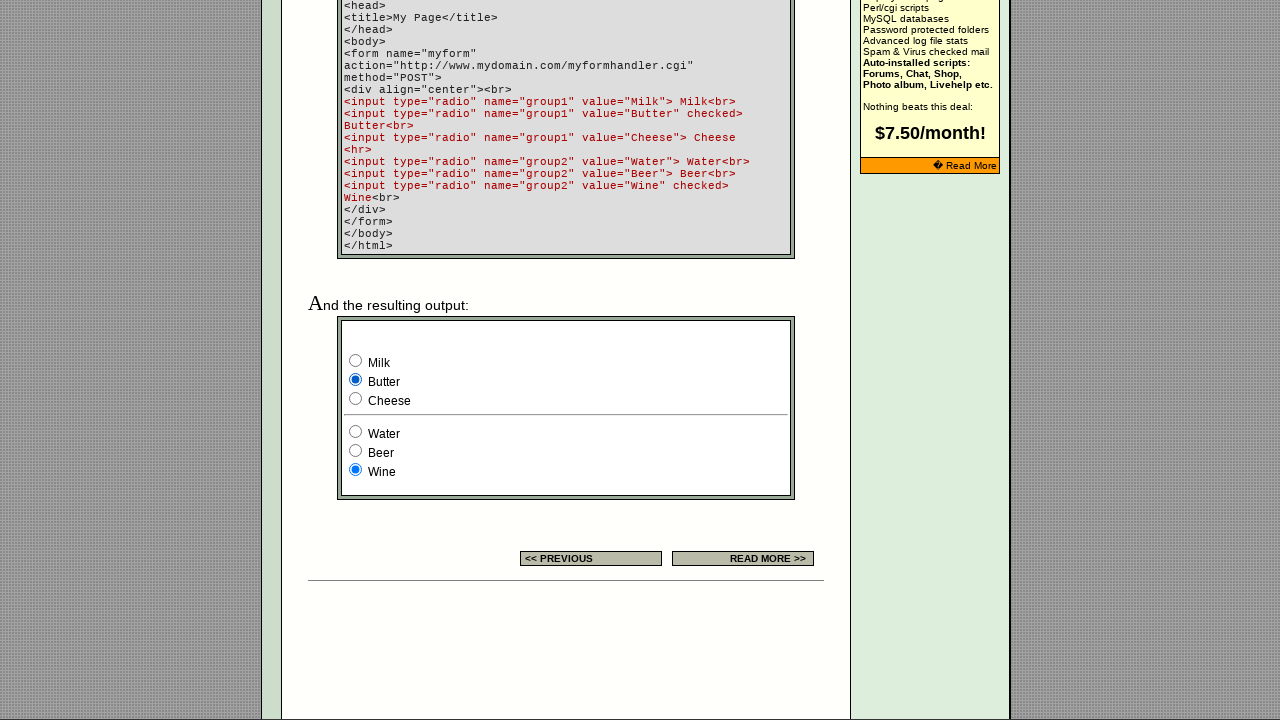

Waited 500ms after clicking radio button 2
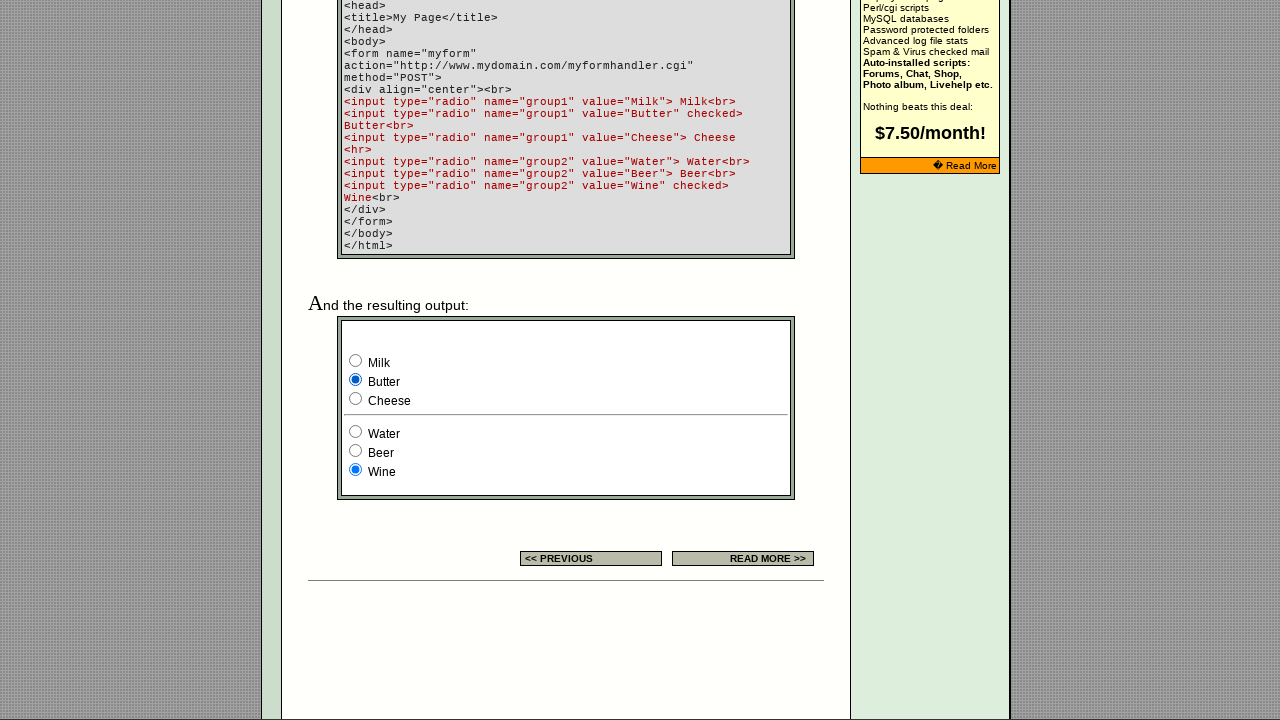

Clicked radio button 3 of 3 at (356, 398) on xpath=//input[@name='group1'] >> nth=2
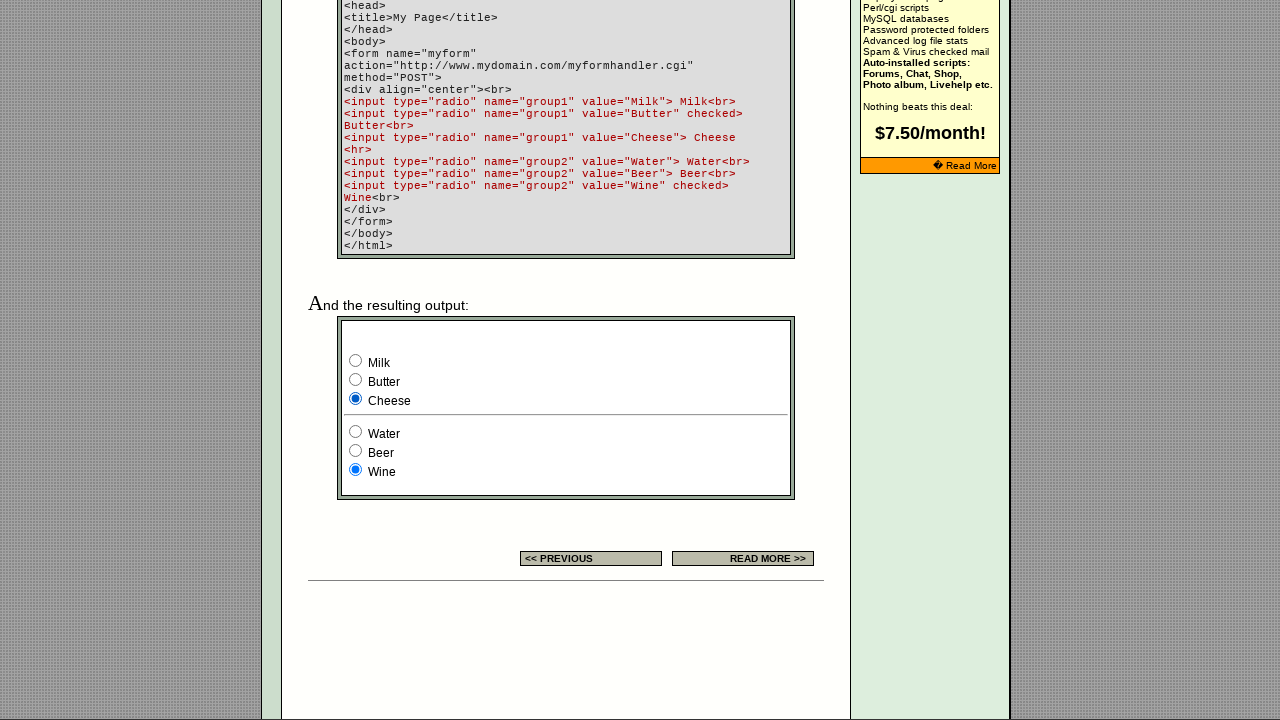

Waited 500ms after clicking radio button 3
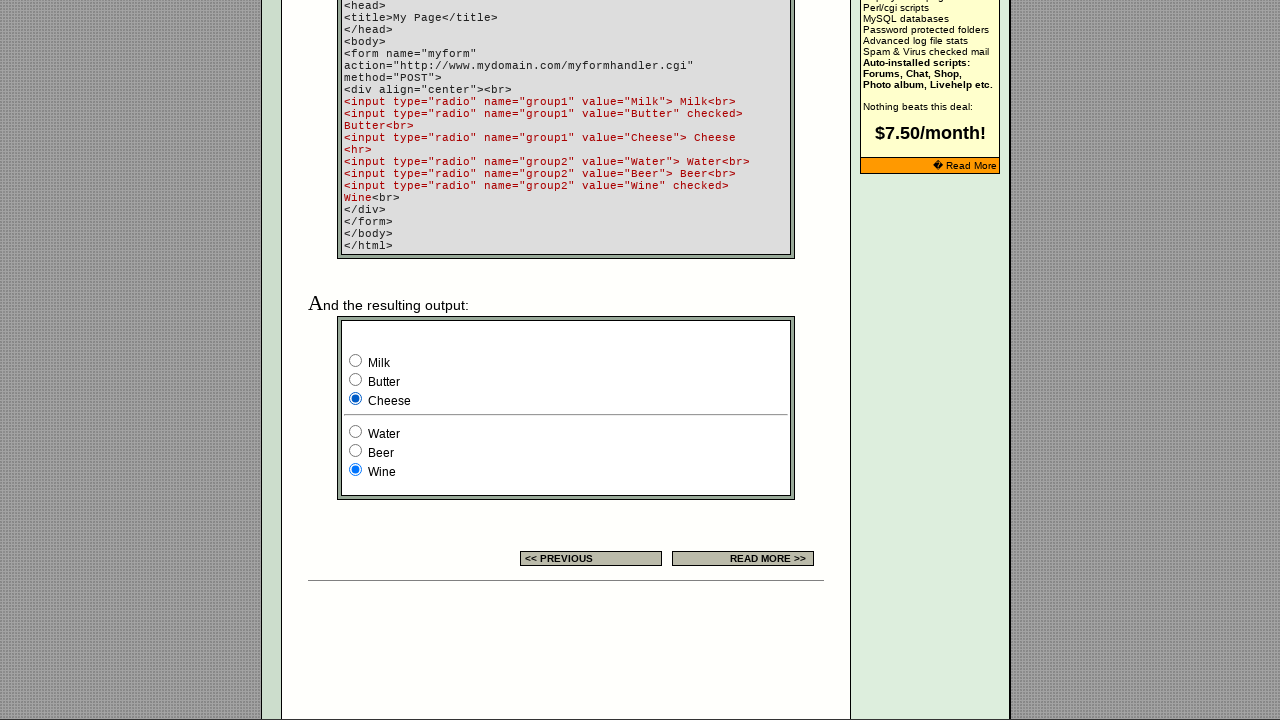

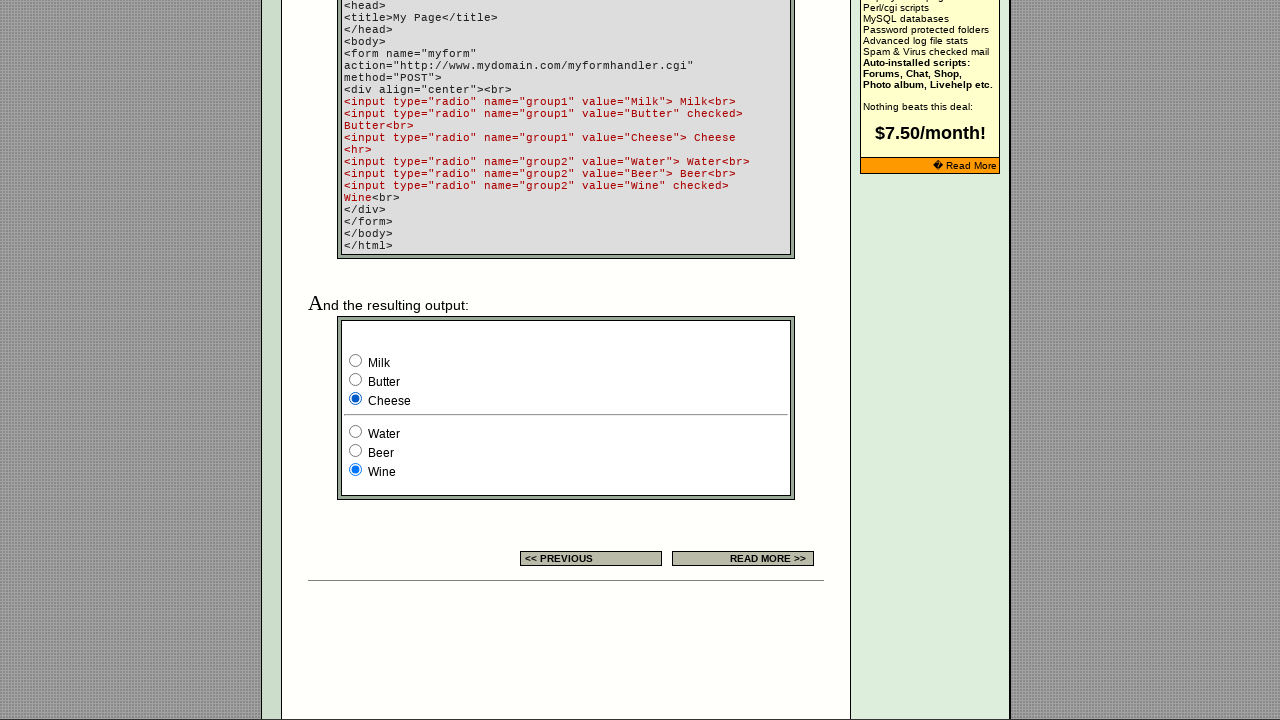